Tests navigation by clicking the "Get Started" link and verifying it navigates to the intro documentation page

Starting URL: https://playwright.dev/

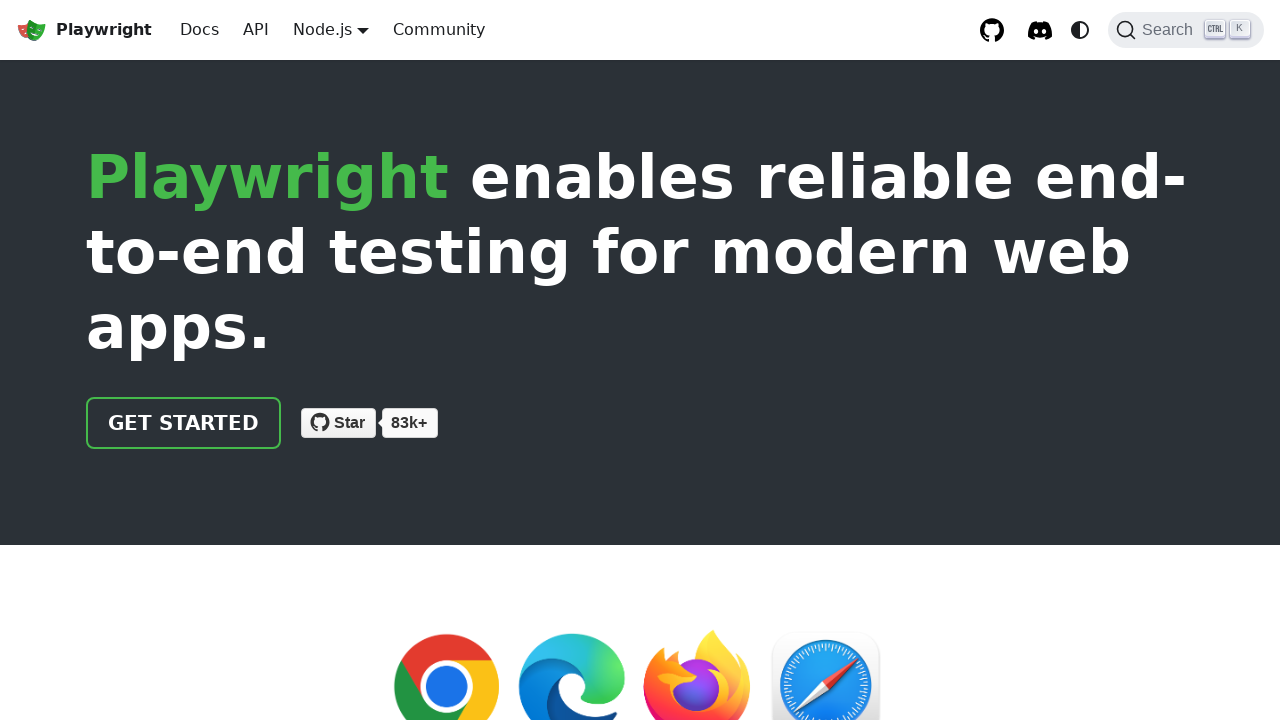

Clicked the 'Get started' link at (184, 423) on a:has-text('Get started')
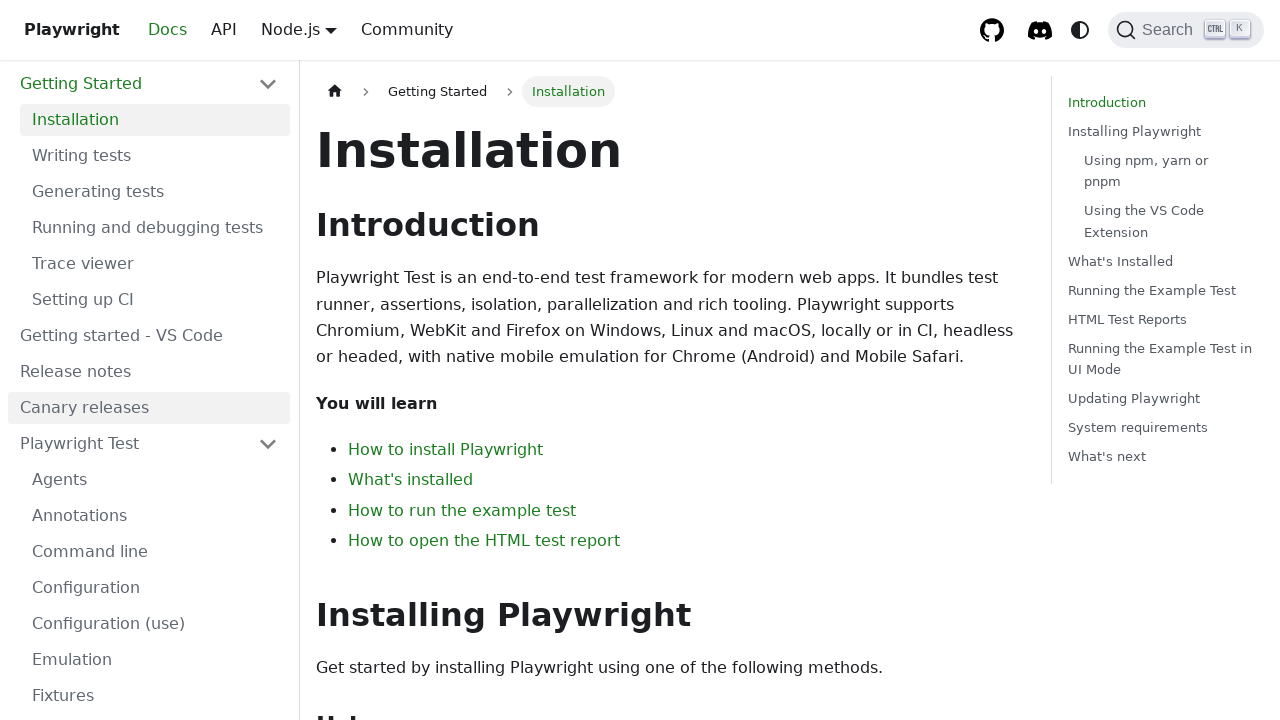

Successfully navigated to intro documentation page
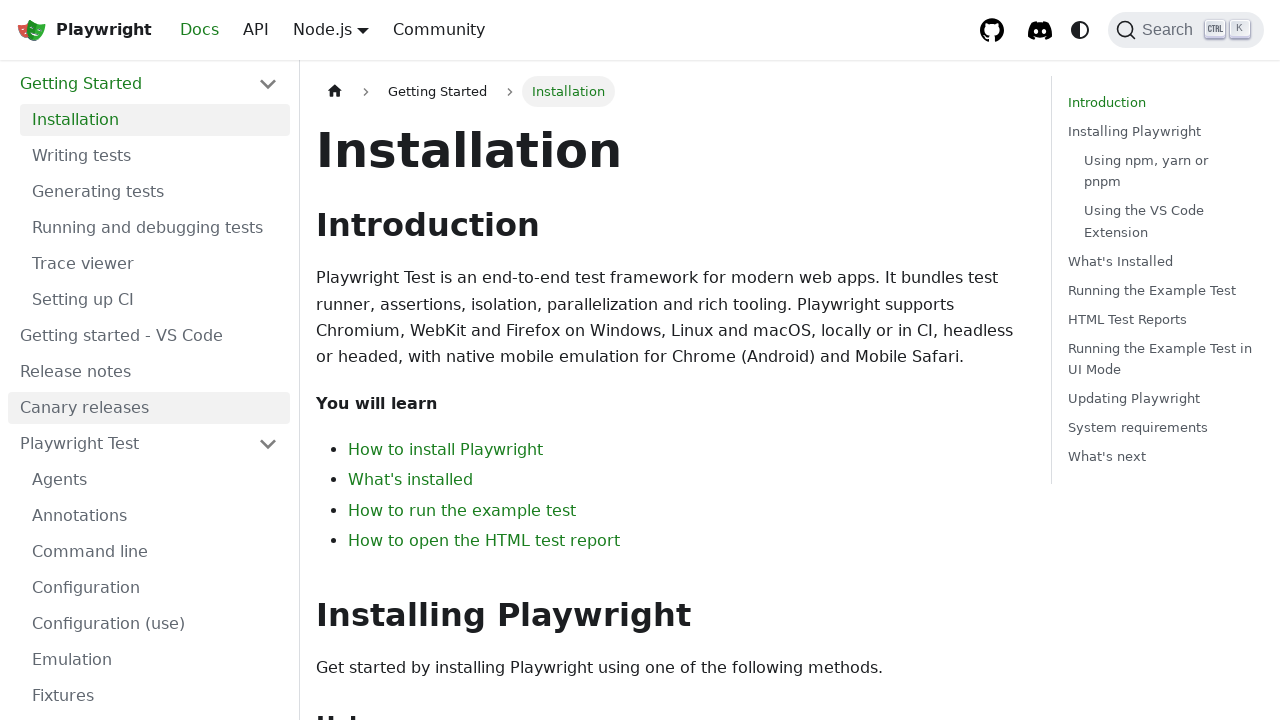

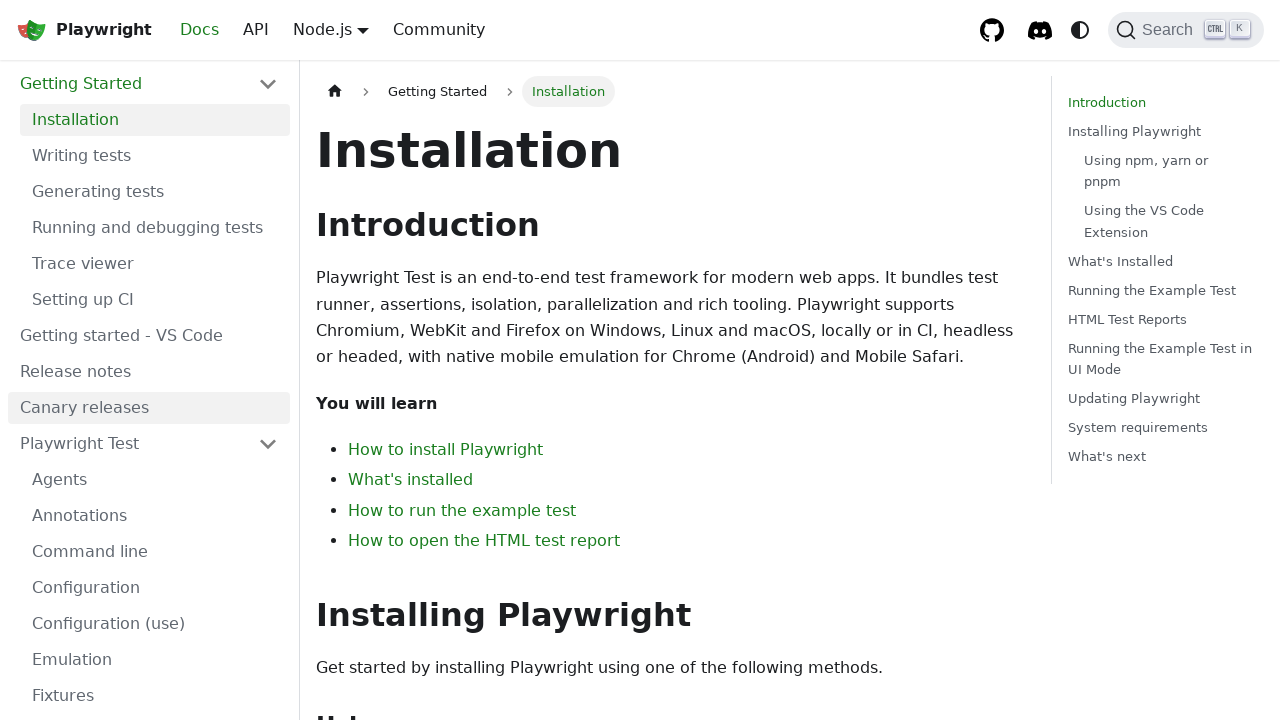